Tests viewing news articles by navigating through different news items and returning to homepage

Starting URL: https://online-web-mauve.vercel.app/

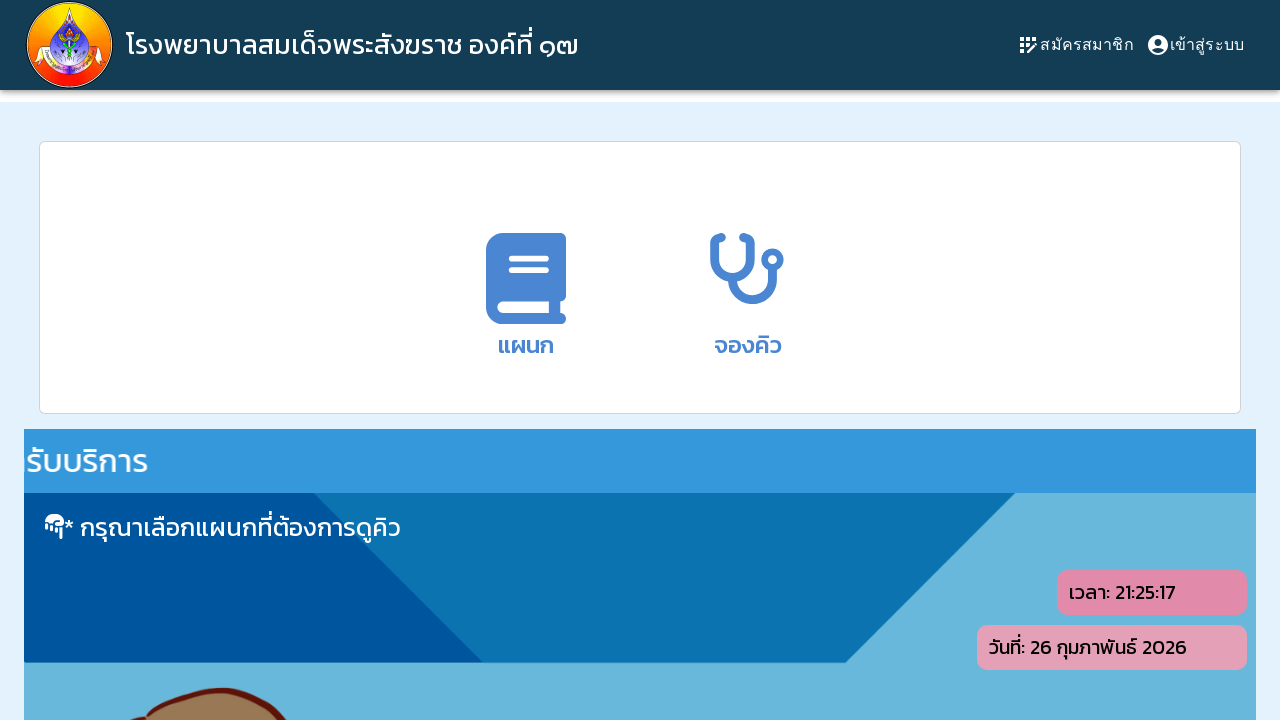

Scrolled to NewsS element
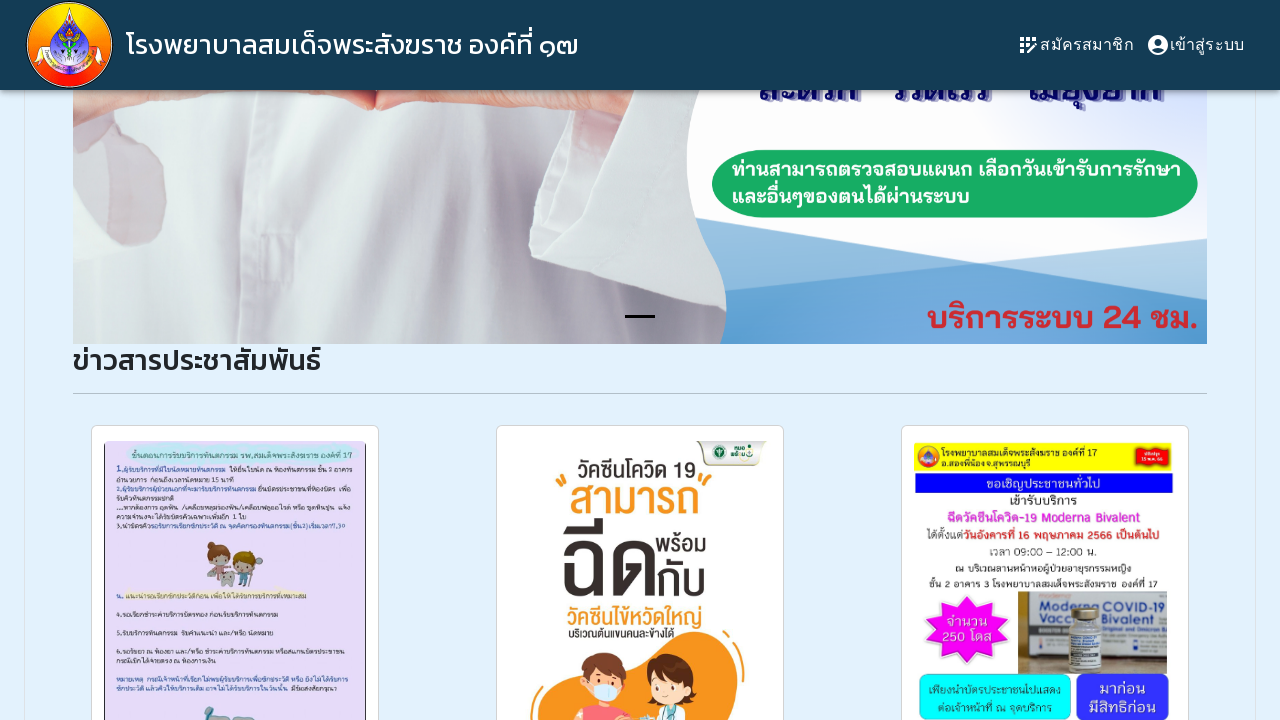

Waited 2 seconds for page to settle
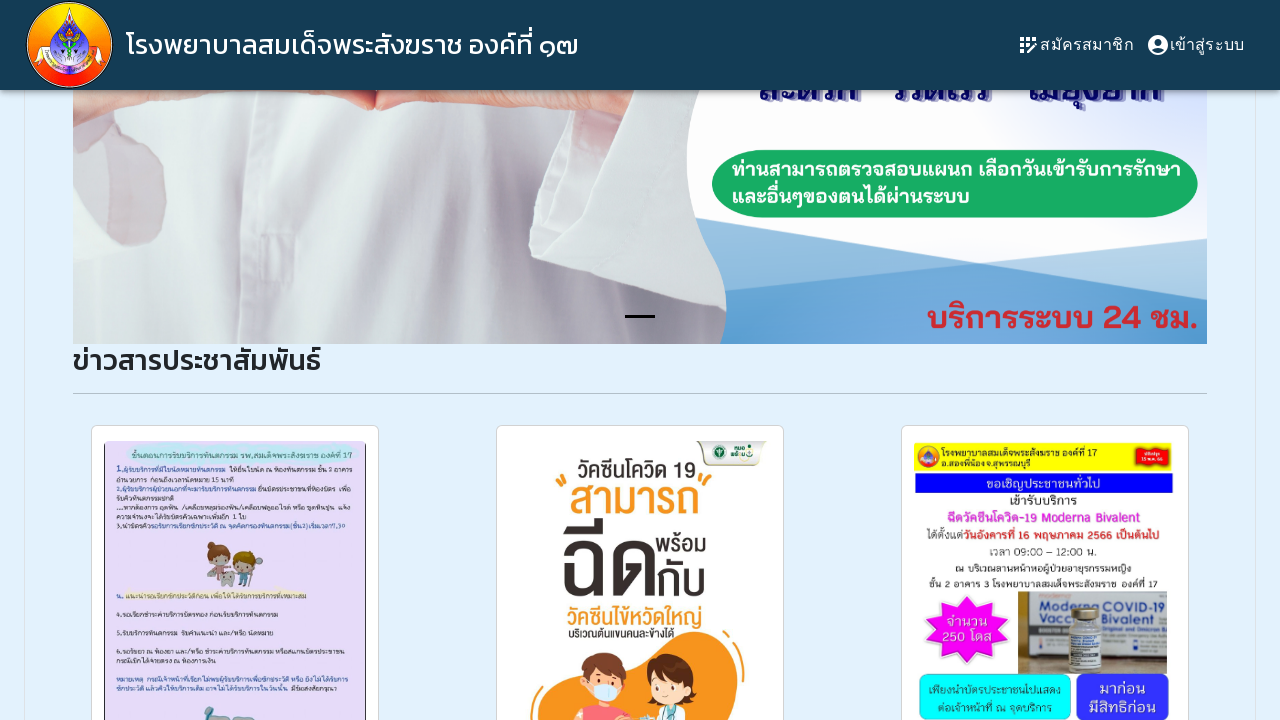

Clicked on dental service news article at (318, 360) on #Newsdentalservice
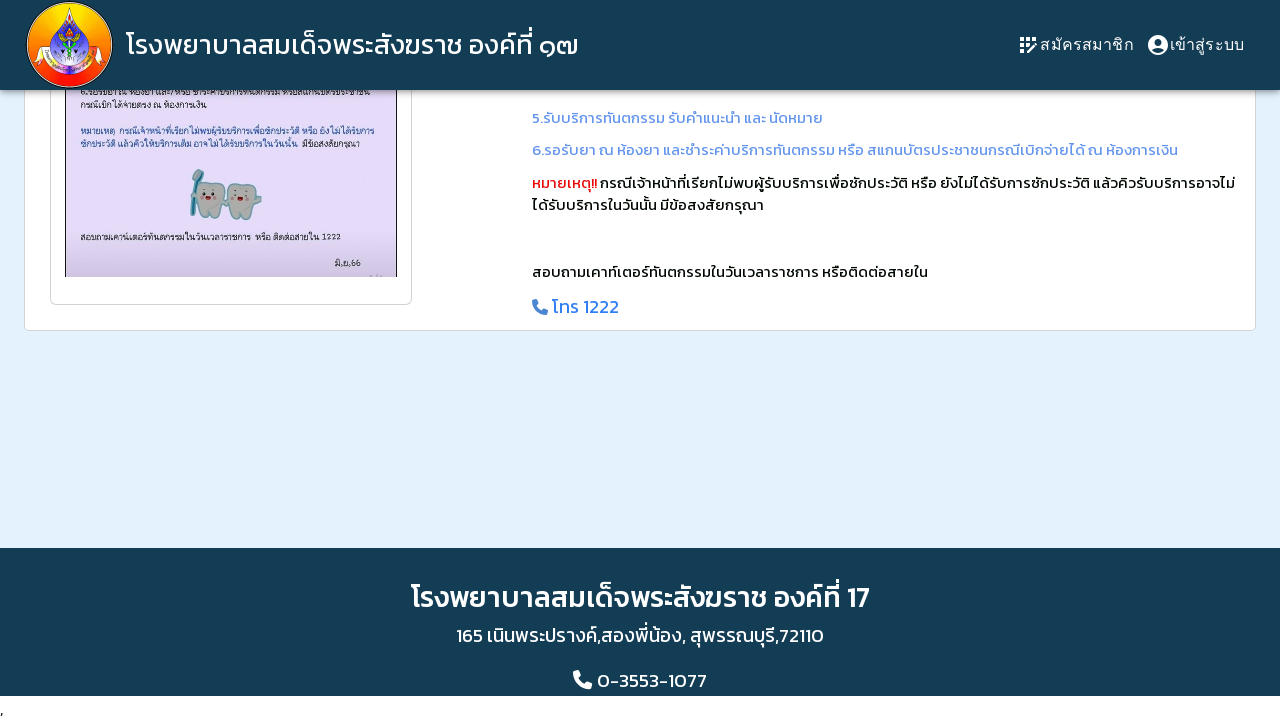

Waited 5 seconds for dental service news page to load
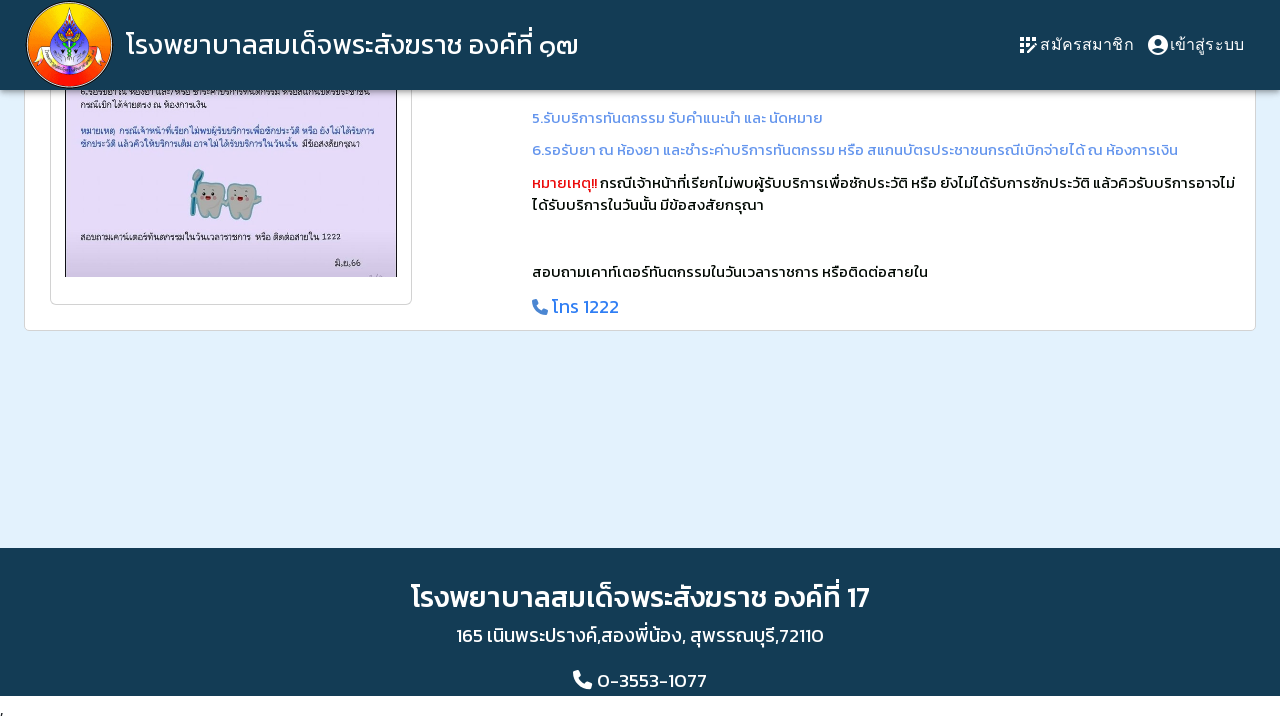

Clicked hospital logo to return to homepage at (69, 45) on #HospitalLogo\.17
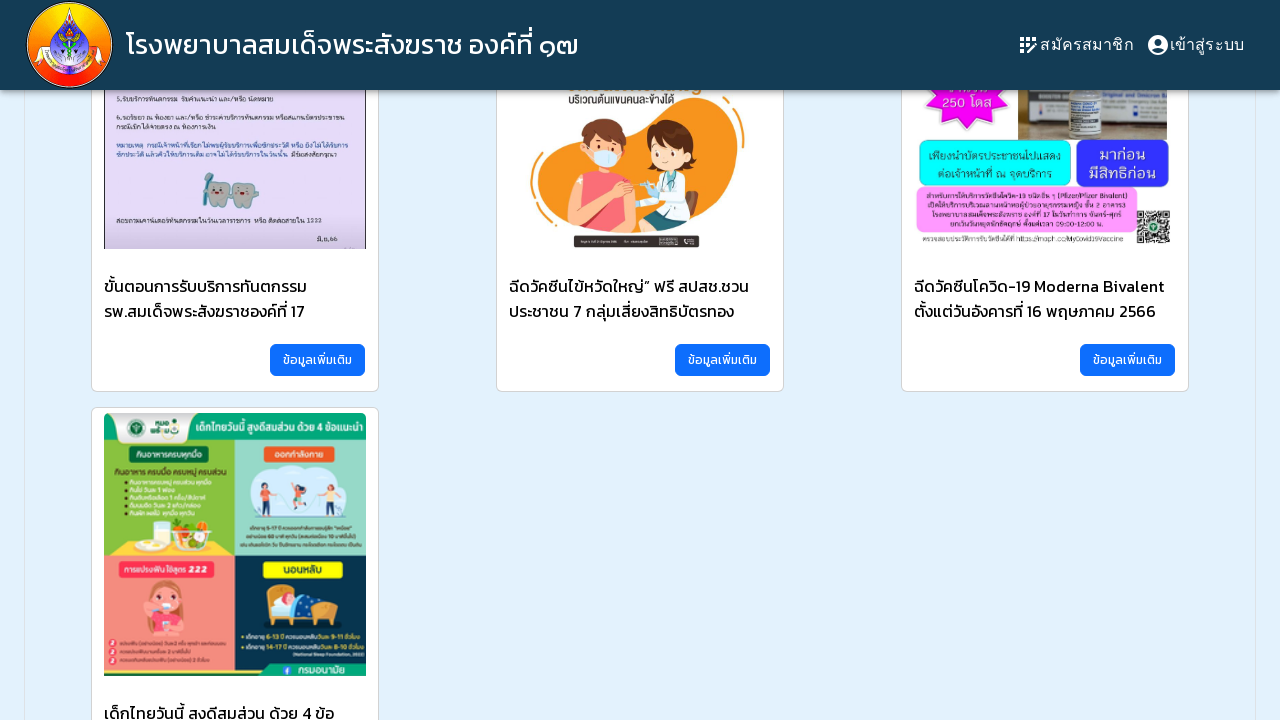

Waited 5 seconds for homepage to load
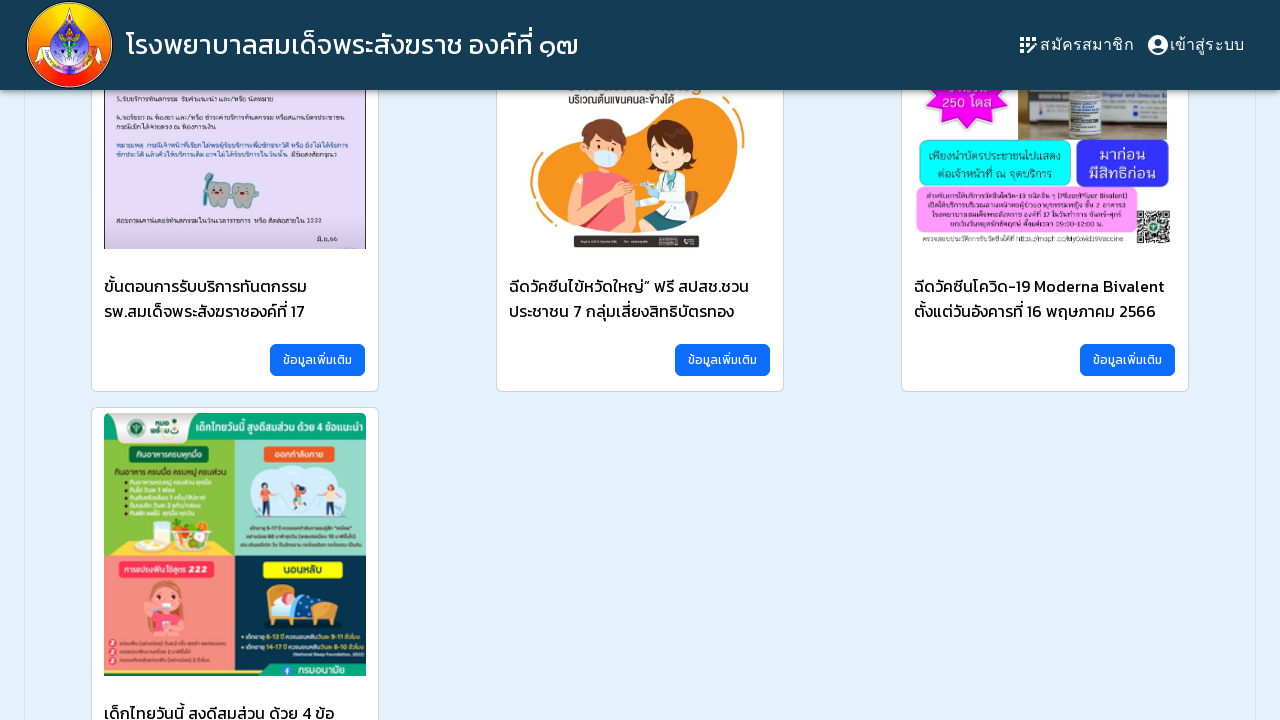

Scrolled to NewsS element again
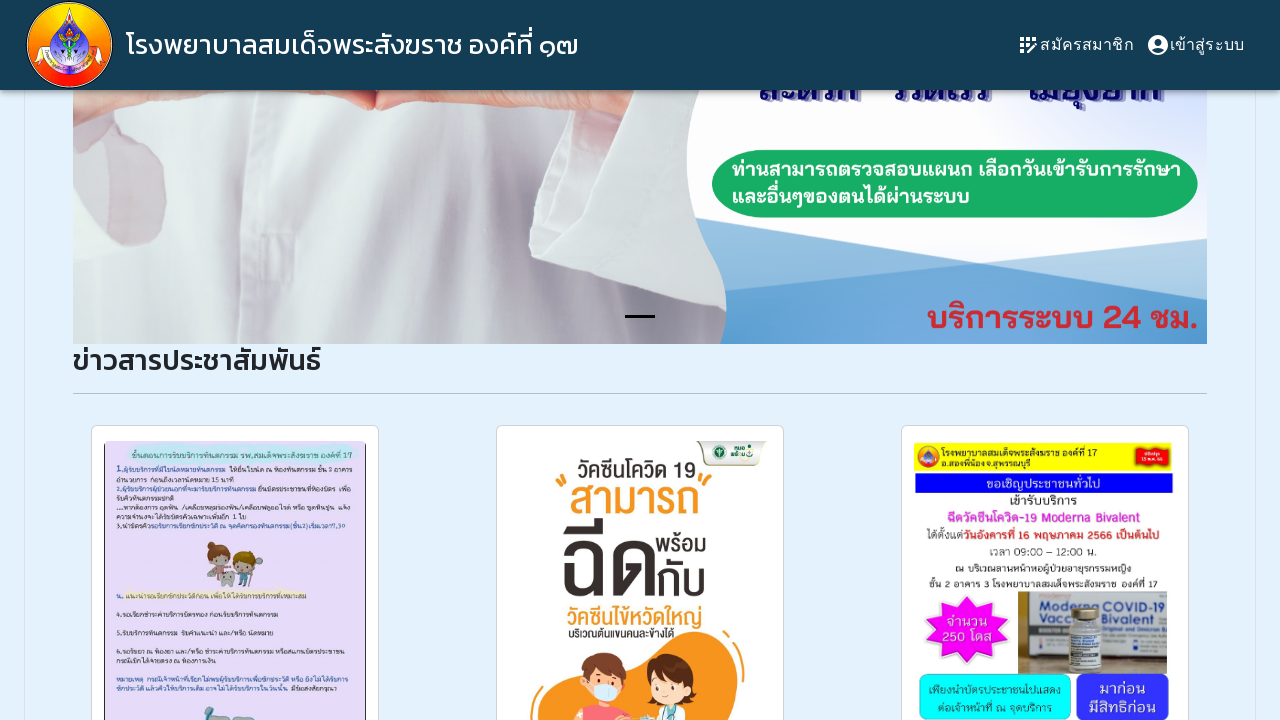

Waited 2 seconds for page to settle
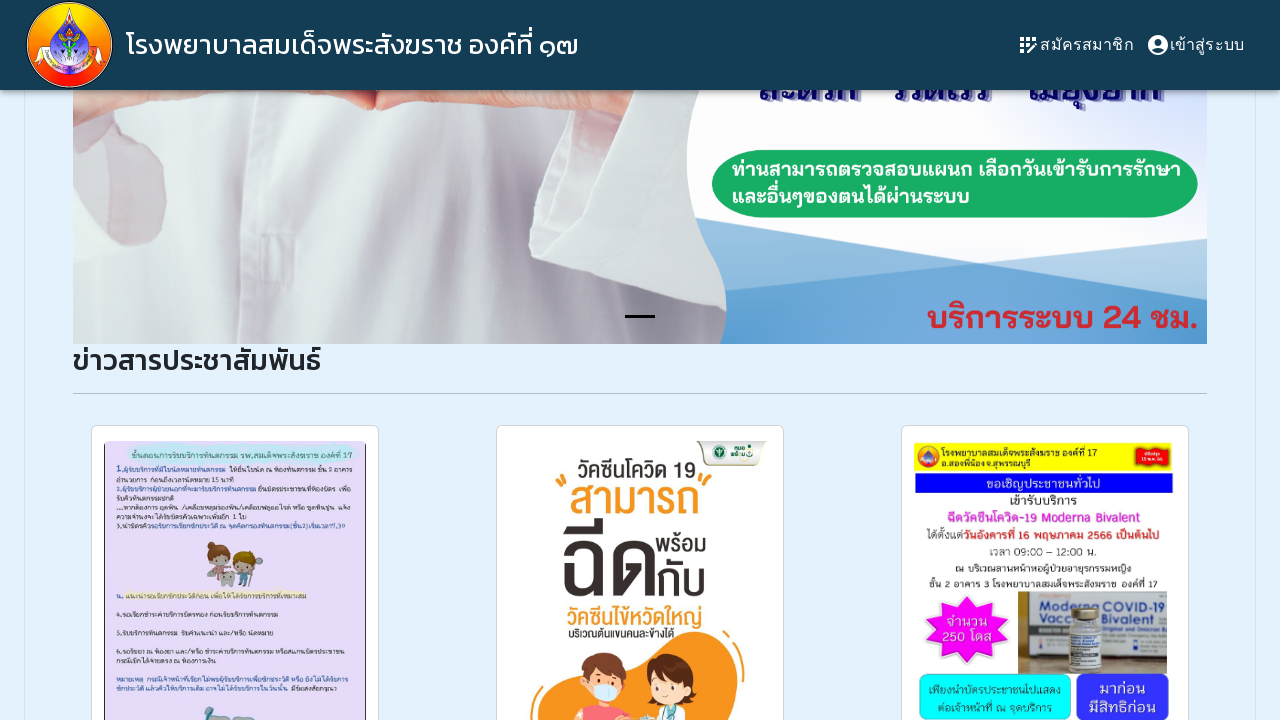

Clicked on flu vaccine news article at (722, 360) on #Newsfluvaccine
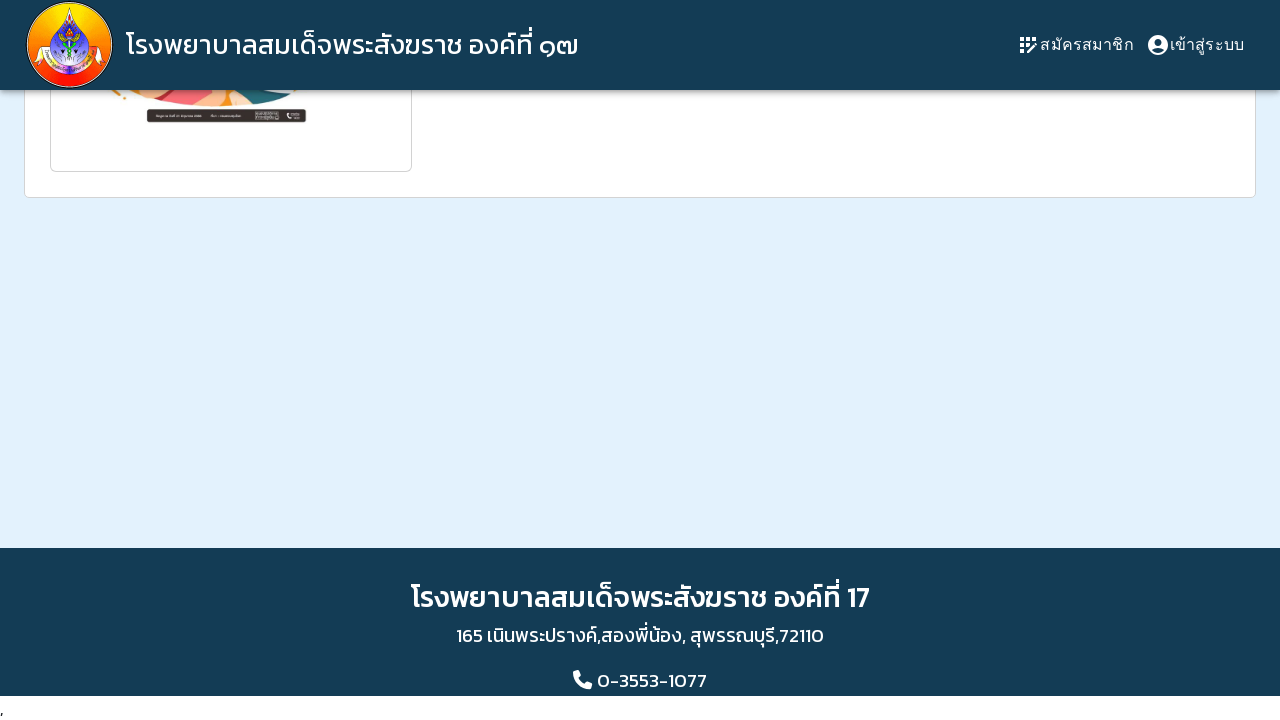

Waited 5 seconds for flu vaccine news page to load
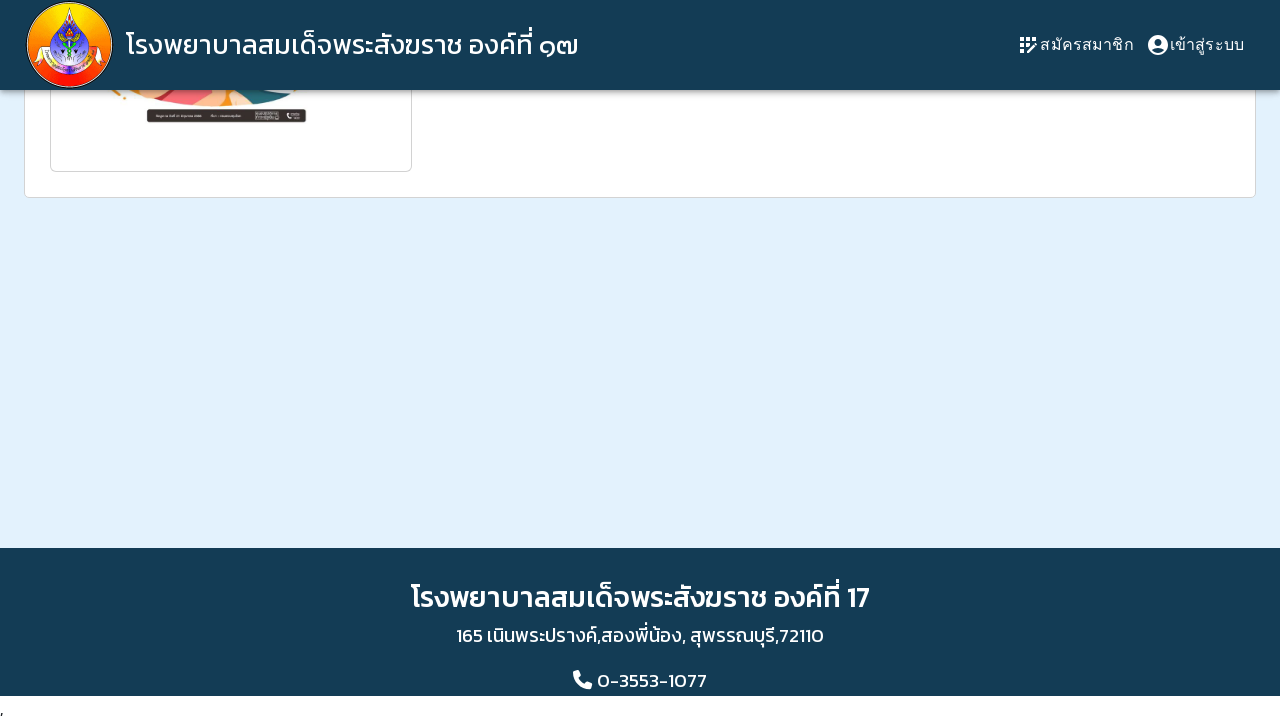

Clicked hospital logo to return to homepage at (69, 45) on #HospitalLogo\.17
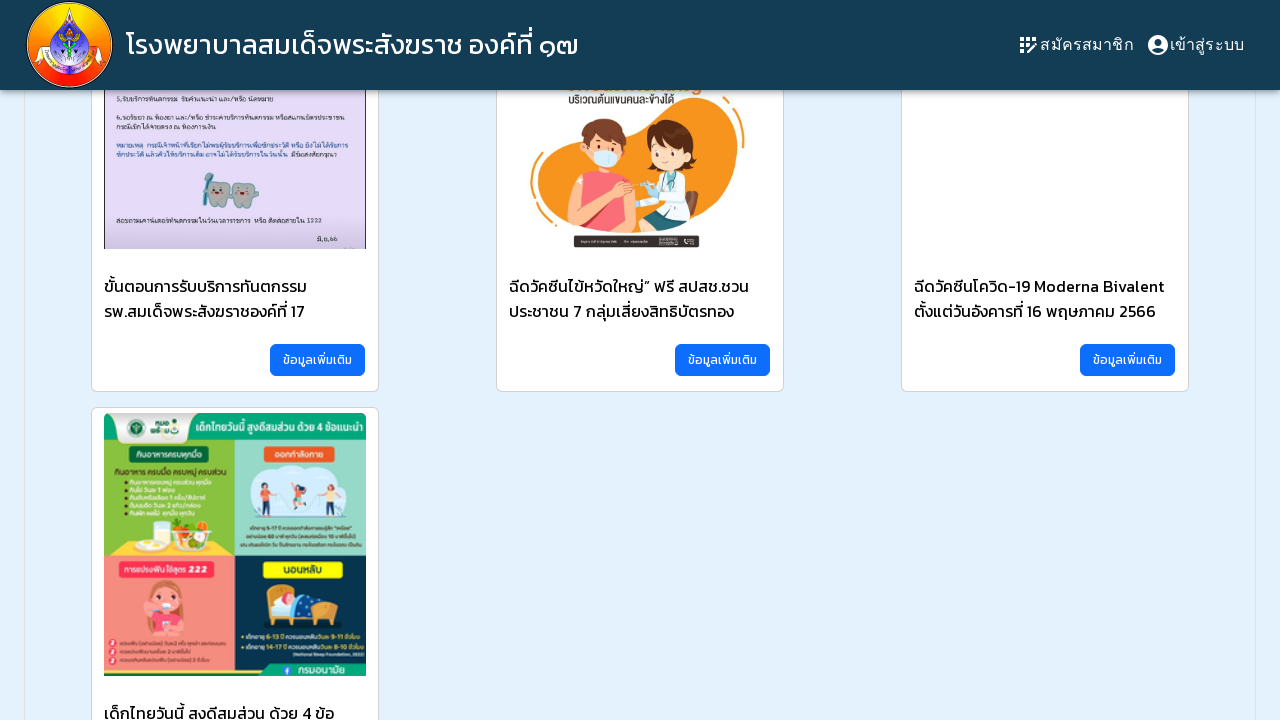

Waited 5 seconds for homepage to load
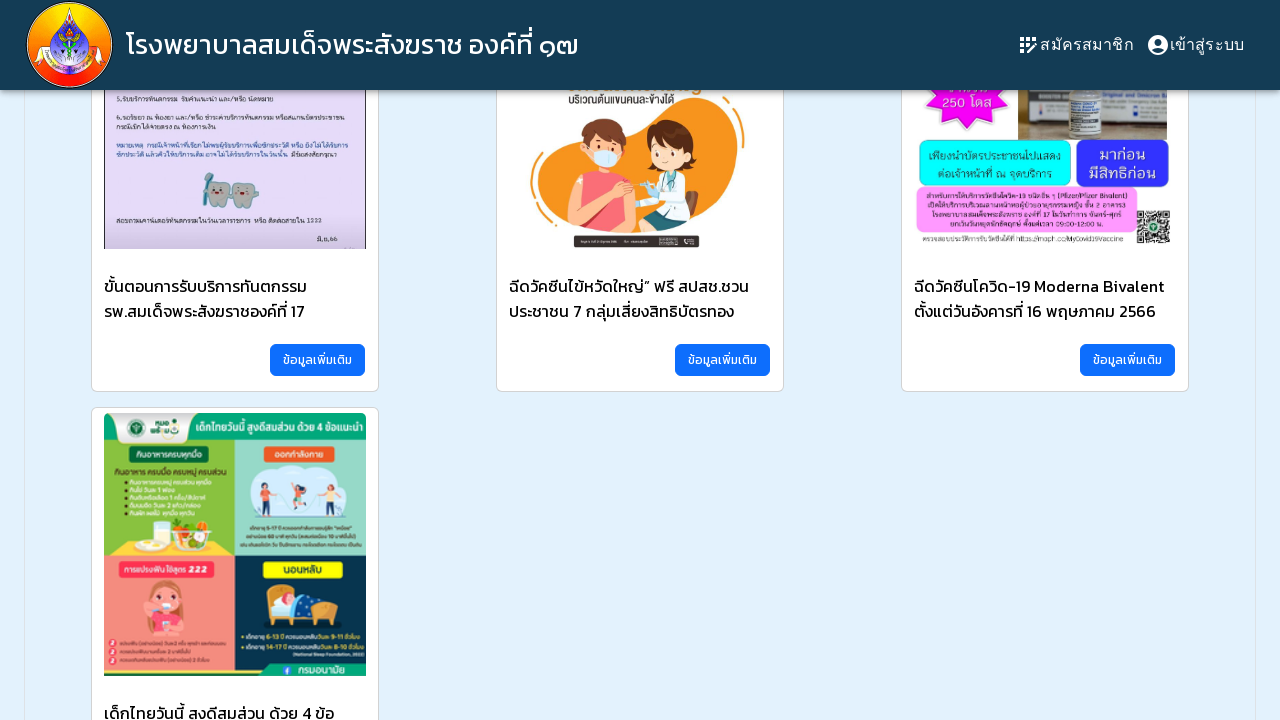

Scrolled to NewsS element again
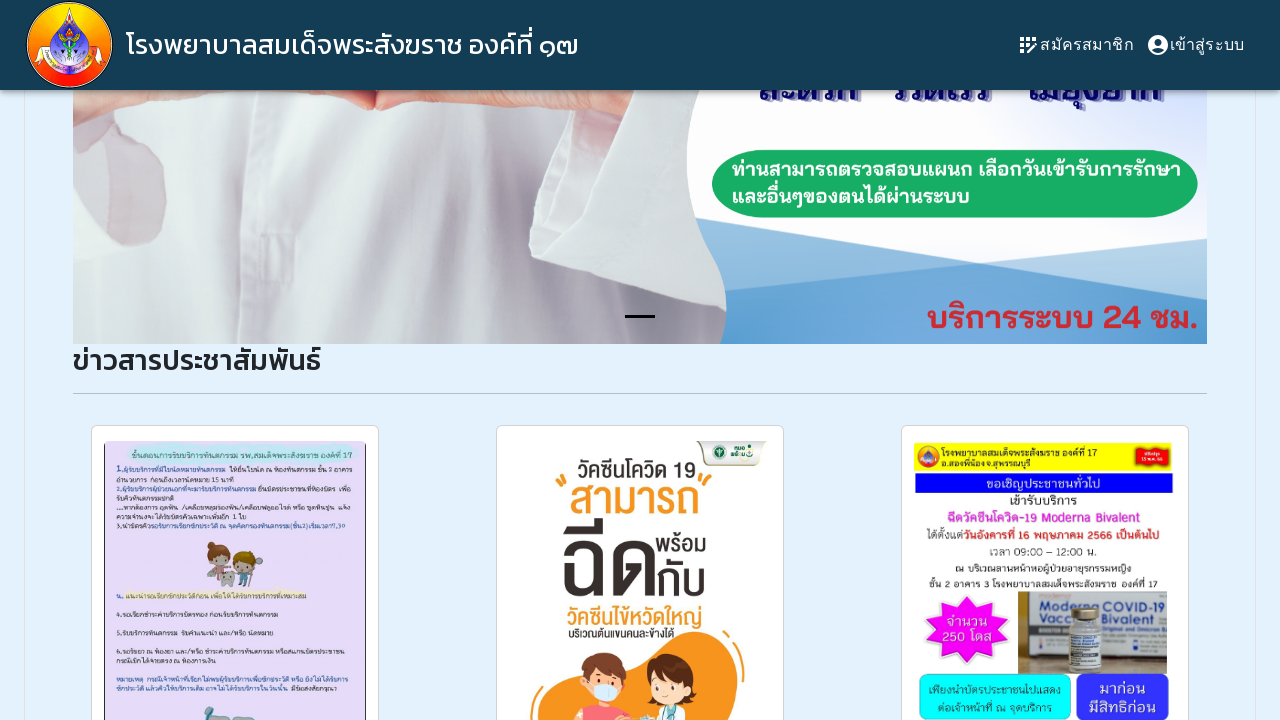

Waited 2 seconds for page to settle
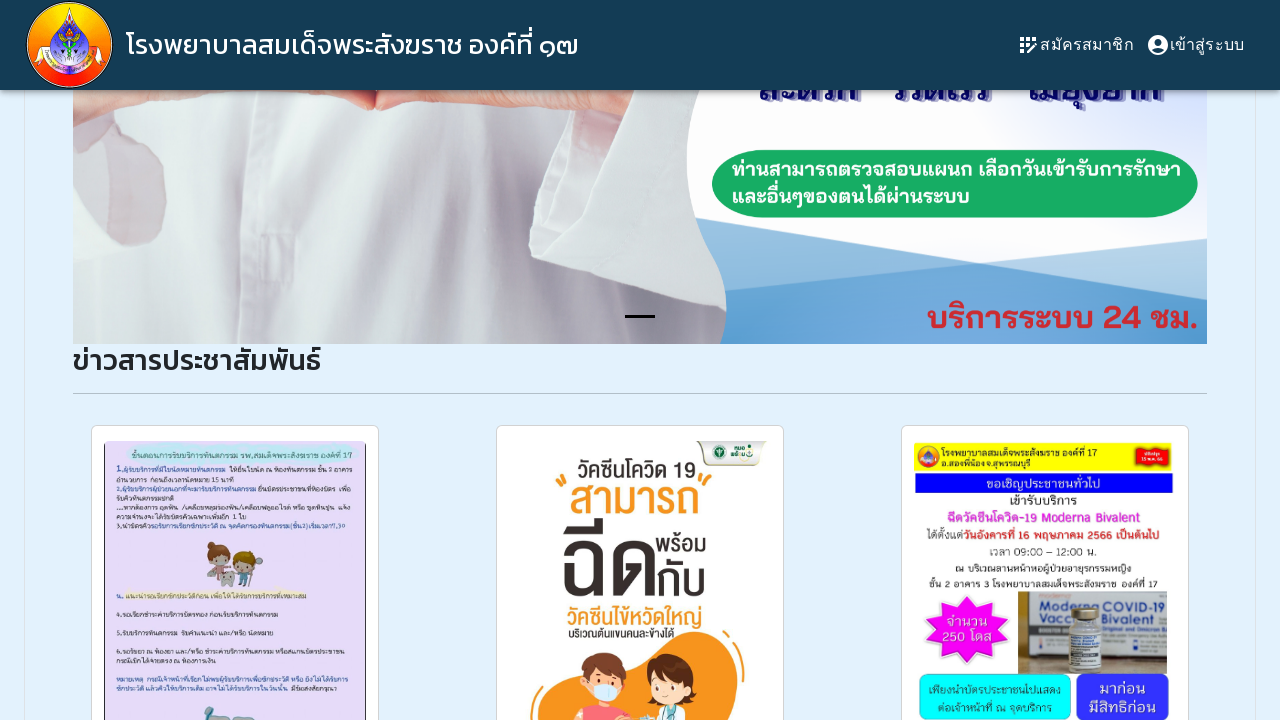

Clicked on Moderna Bivalent news article at (1128, 360) on #NewsModernaBivalent
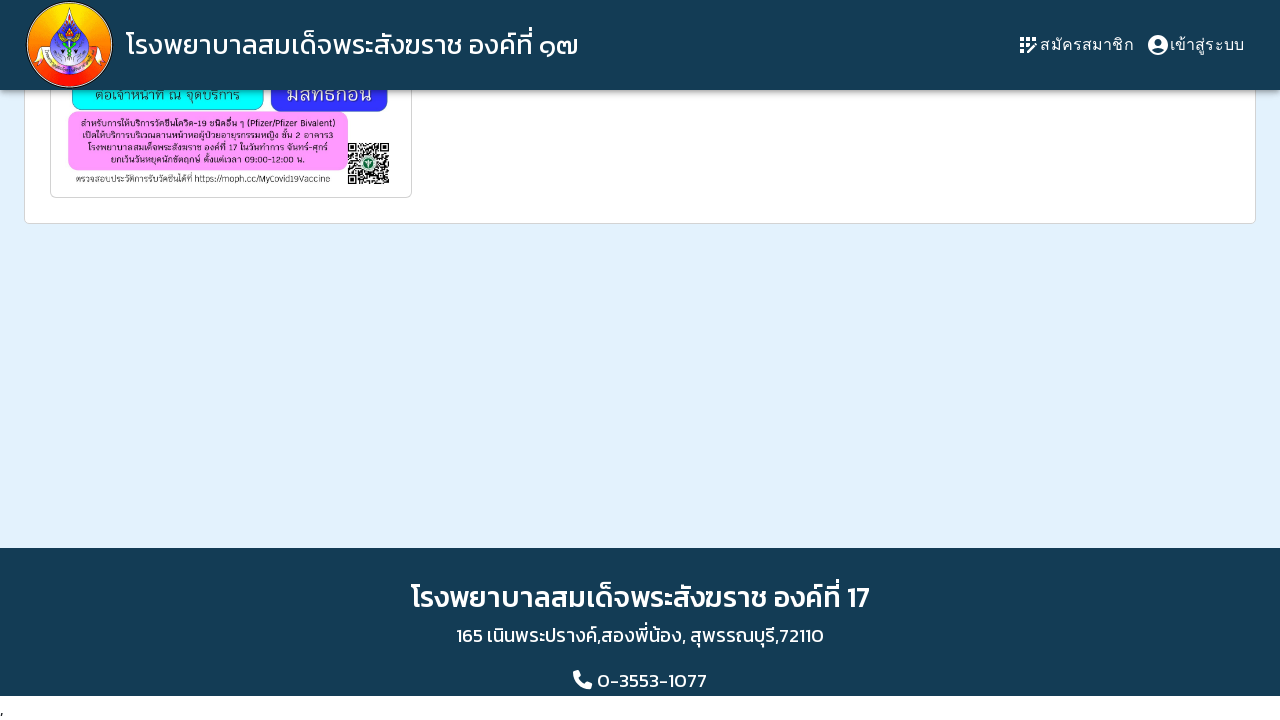

Waited 5 seconds for Moderna Bivalent news page to load
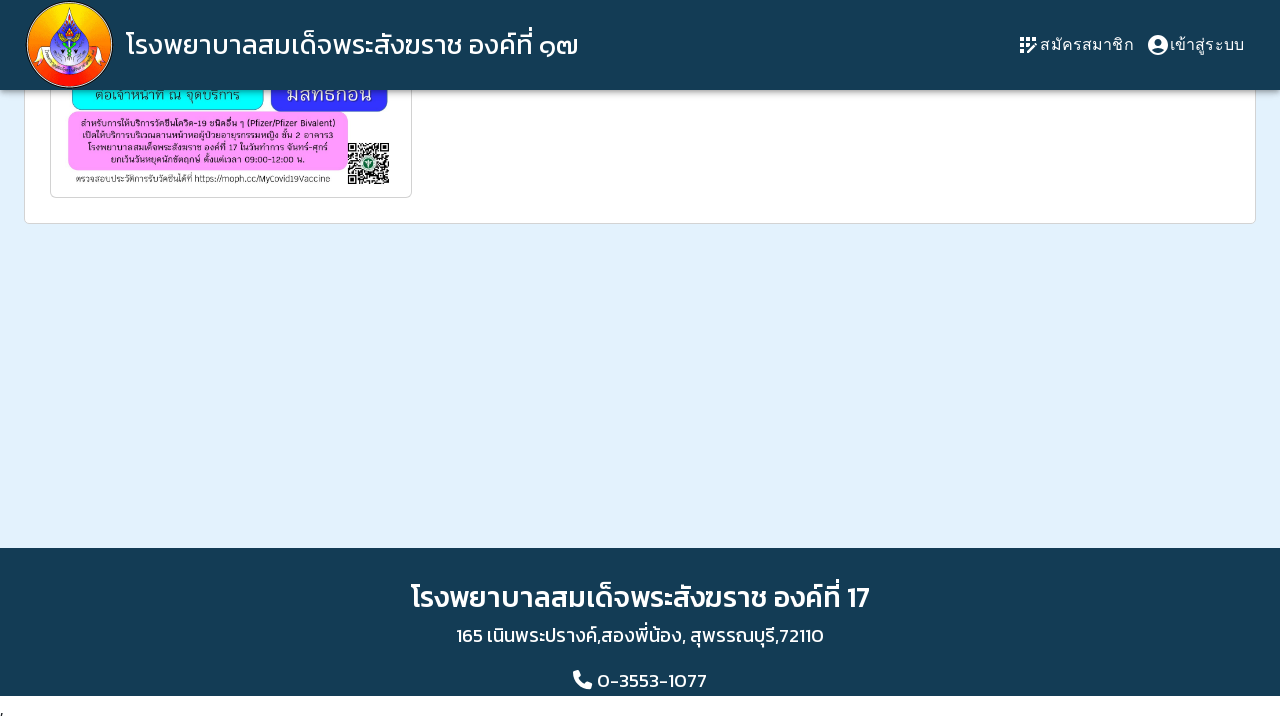

Clicked hospital logo to return to homepage at (69, 45) on #HospitalLogo\.17
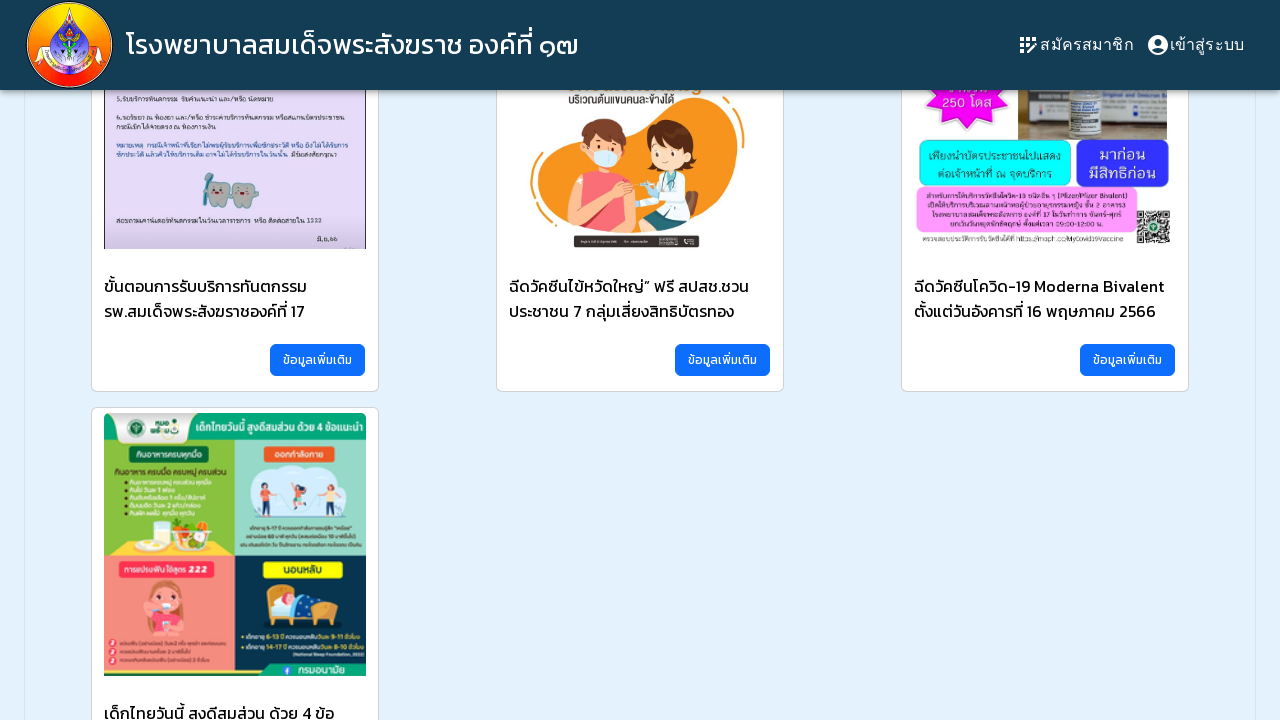

Waited 5 seconds for homepage to load
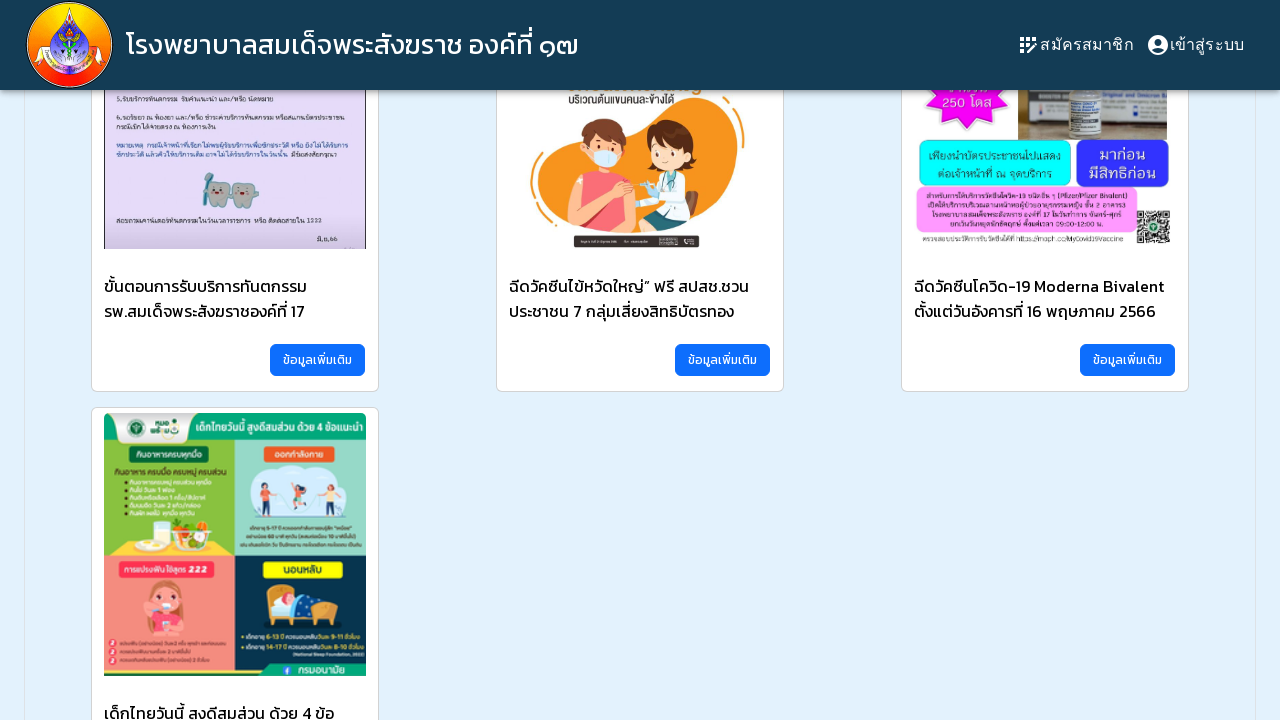

Scrolled to NewsfoodN element
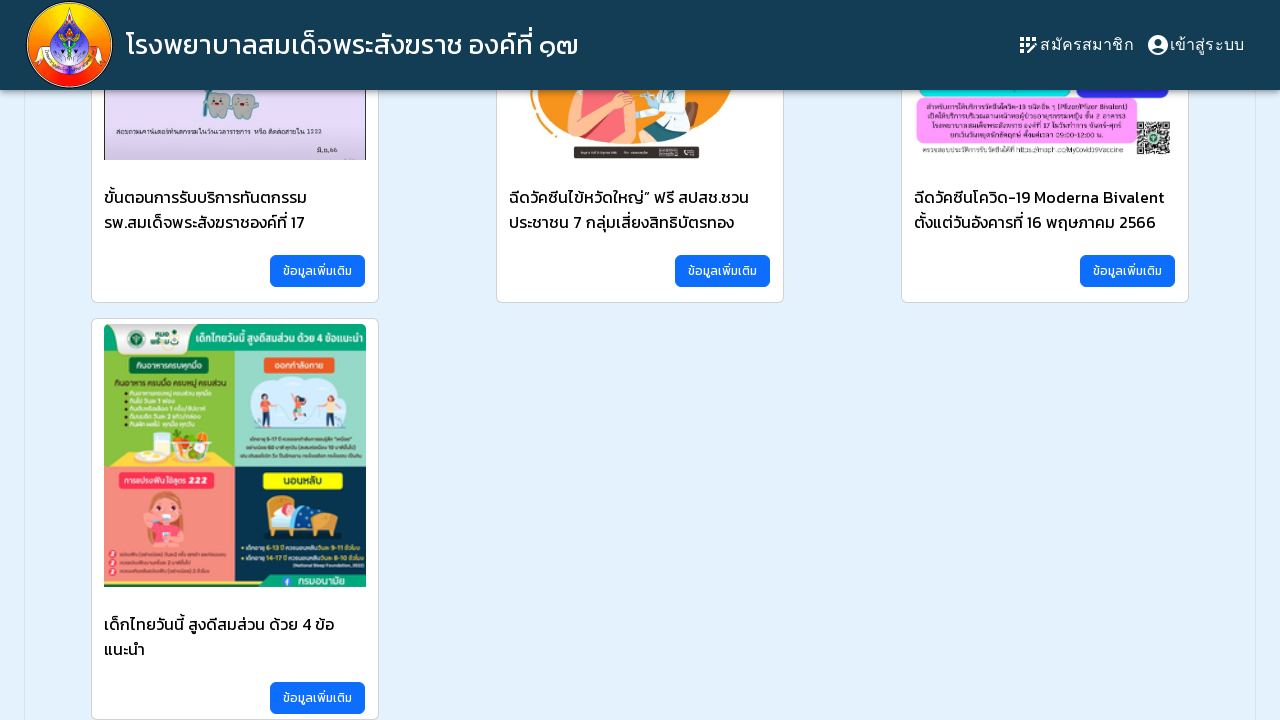

Waited 2 seconds for page to settle
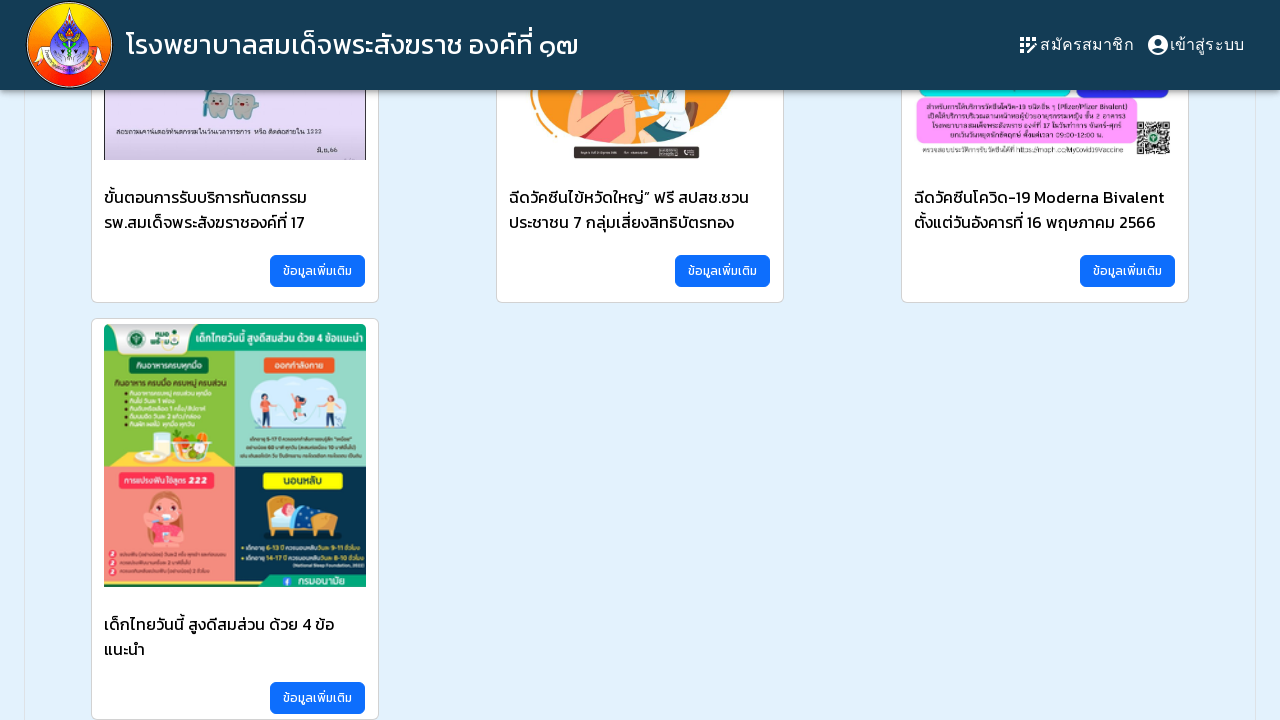

Clicked on food news article at (318, 698) on #Newsfood
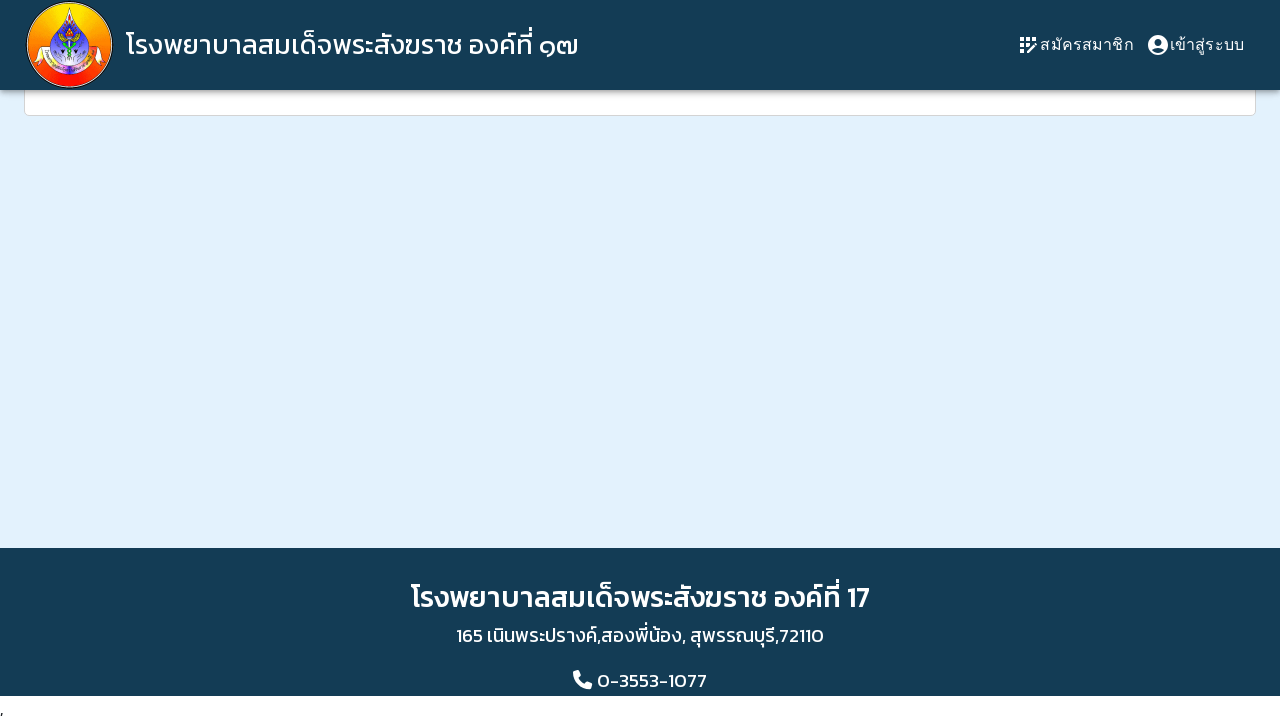

Waited 5 seconds for food news page to load
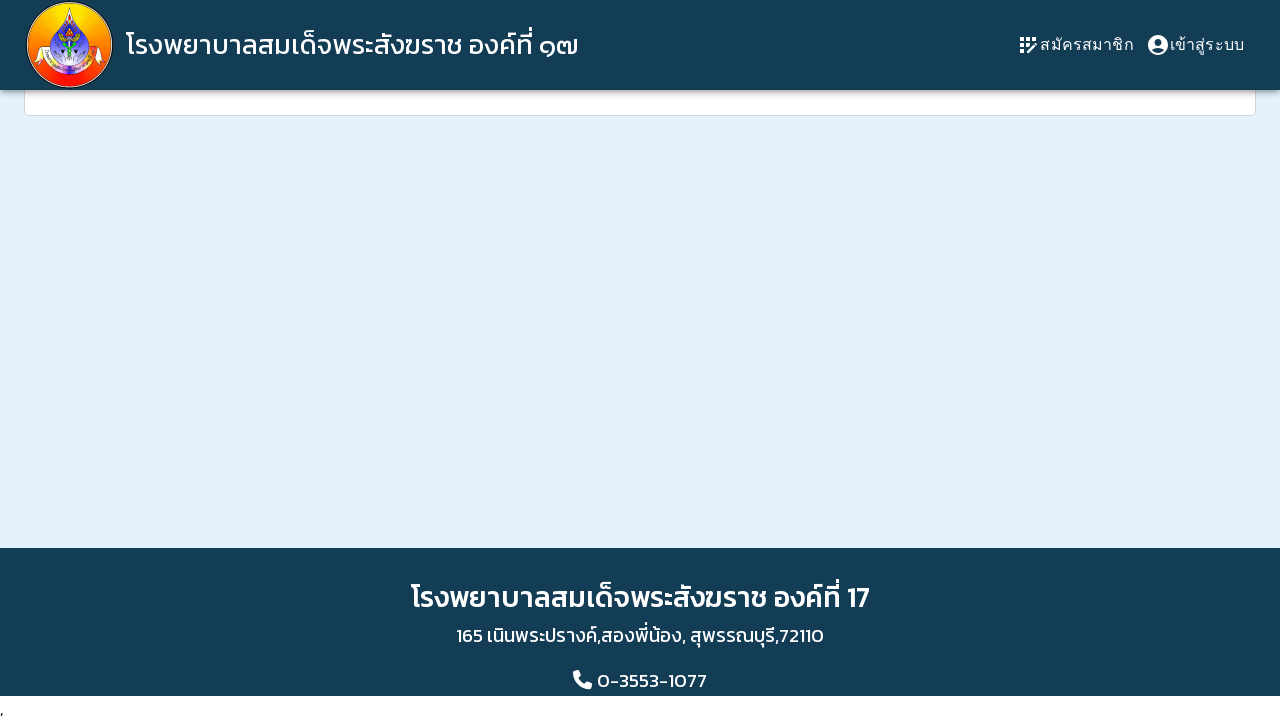

Clicked hospital logo to return to homepage at (69, 45) on #HospitalLogo\.17
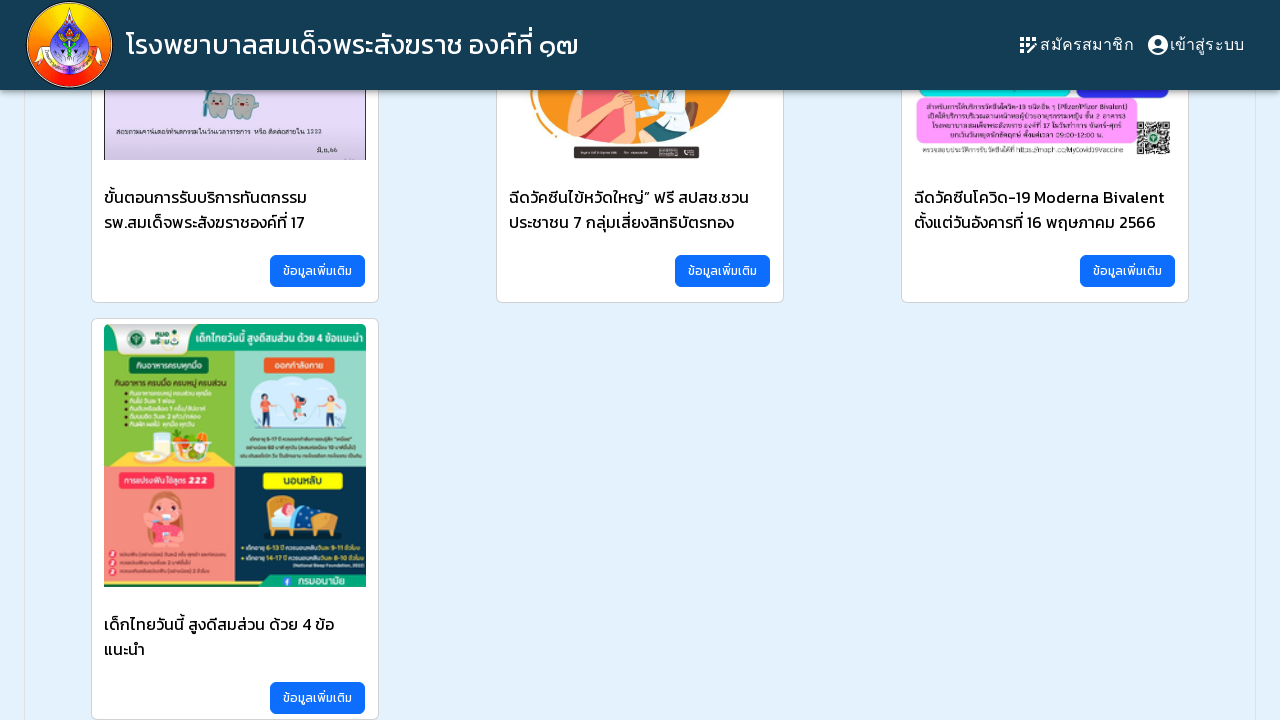

Waited 2 seconds for homepage to load
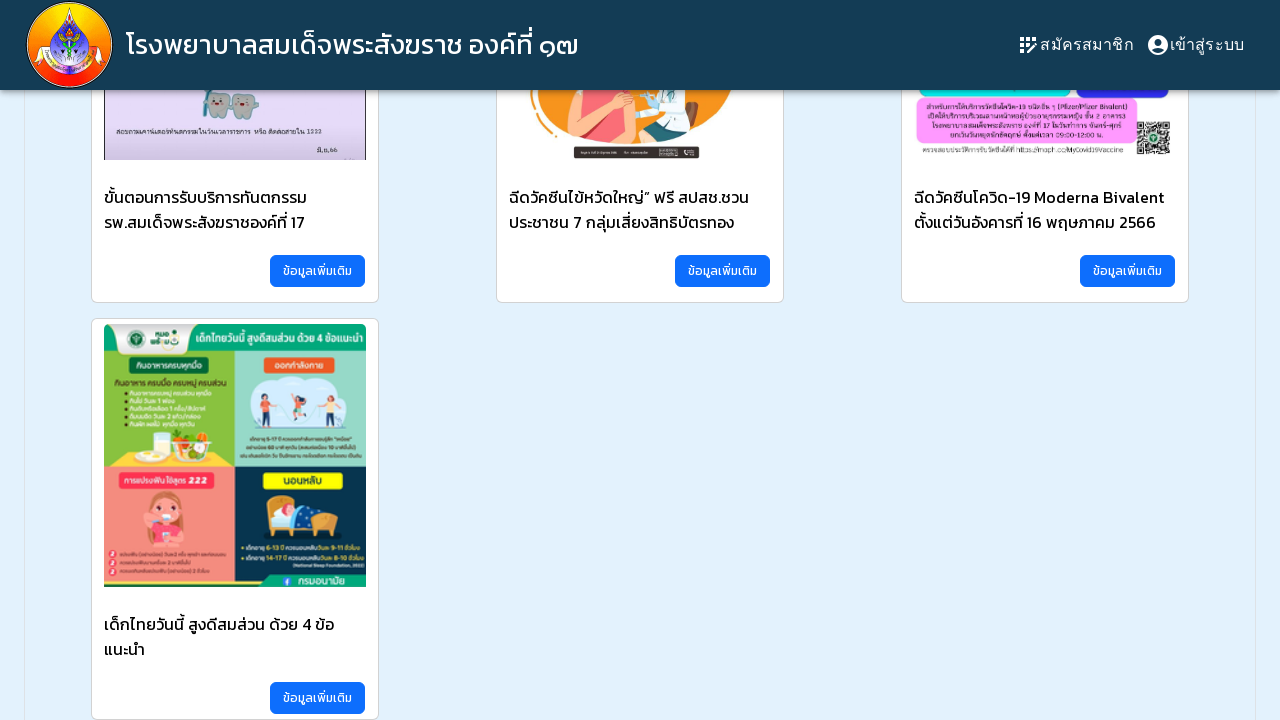

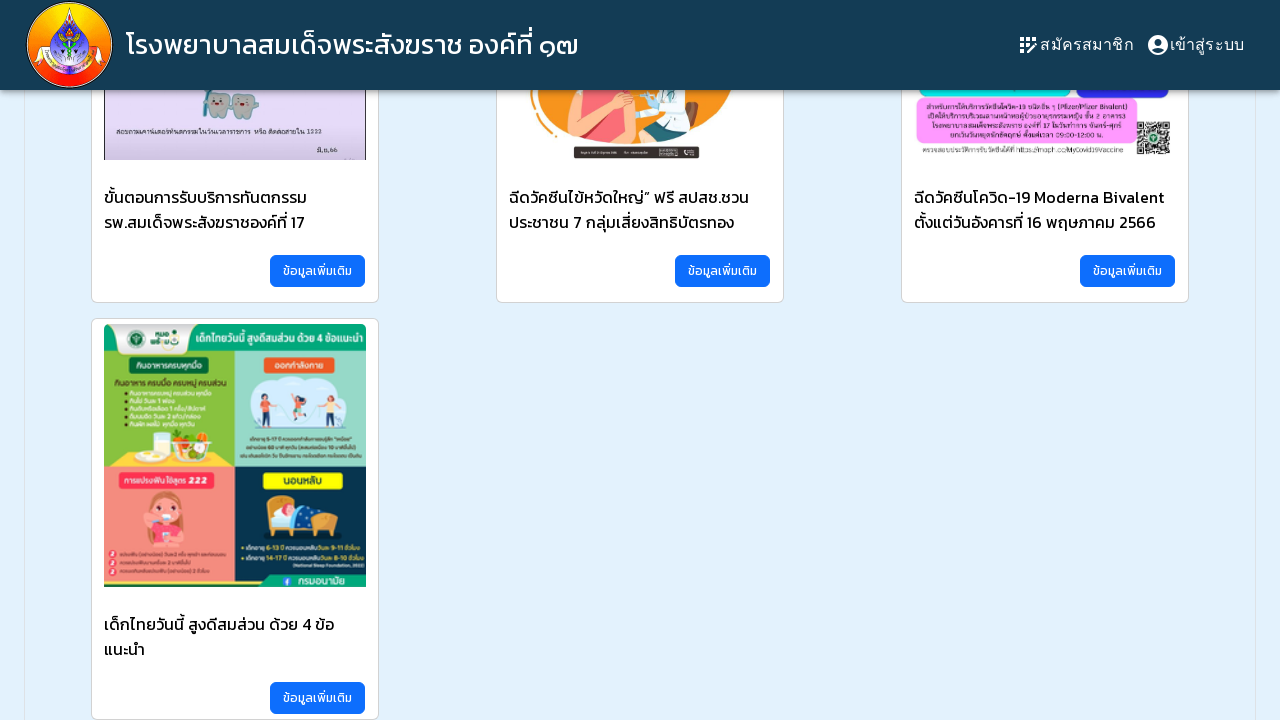